Tests table sorting functionality by clicking on a column header twice to sort in descending order and verifying the results are properly sorted

Starting URL: https://rahulshettyacademy.com/seleniumPractise/#/offers

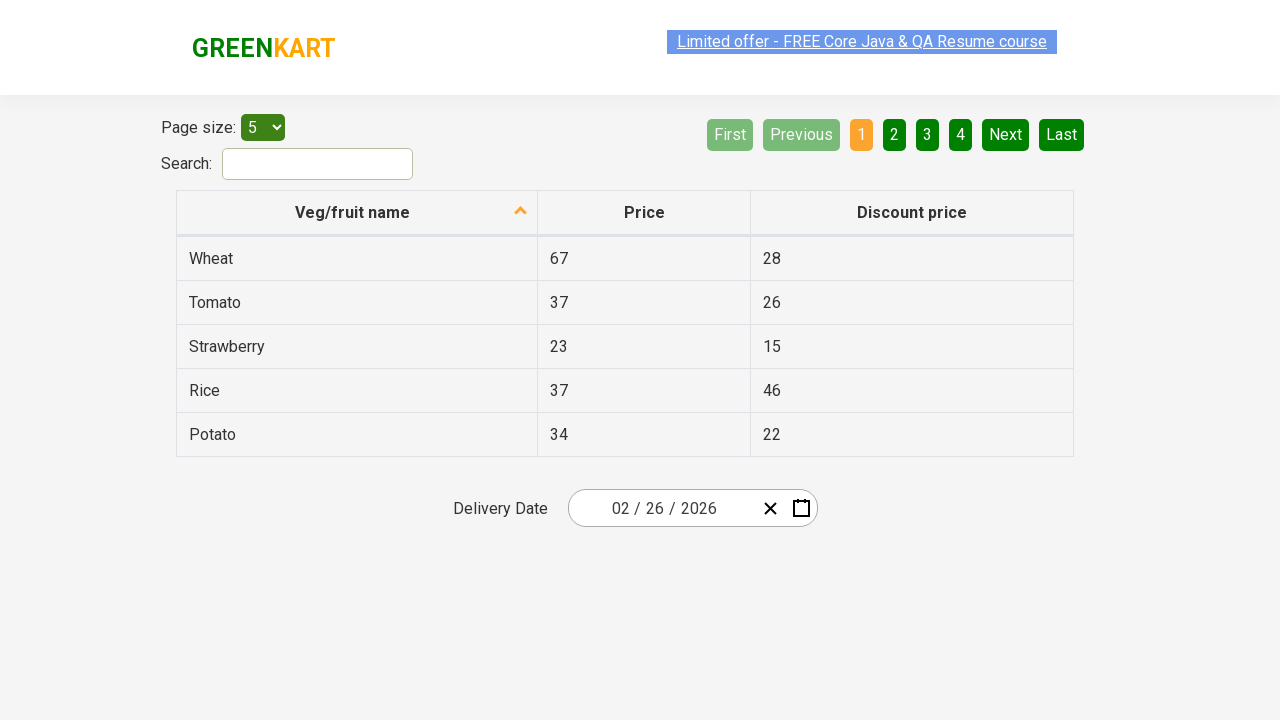

Navigated to the offers page
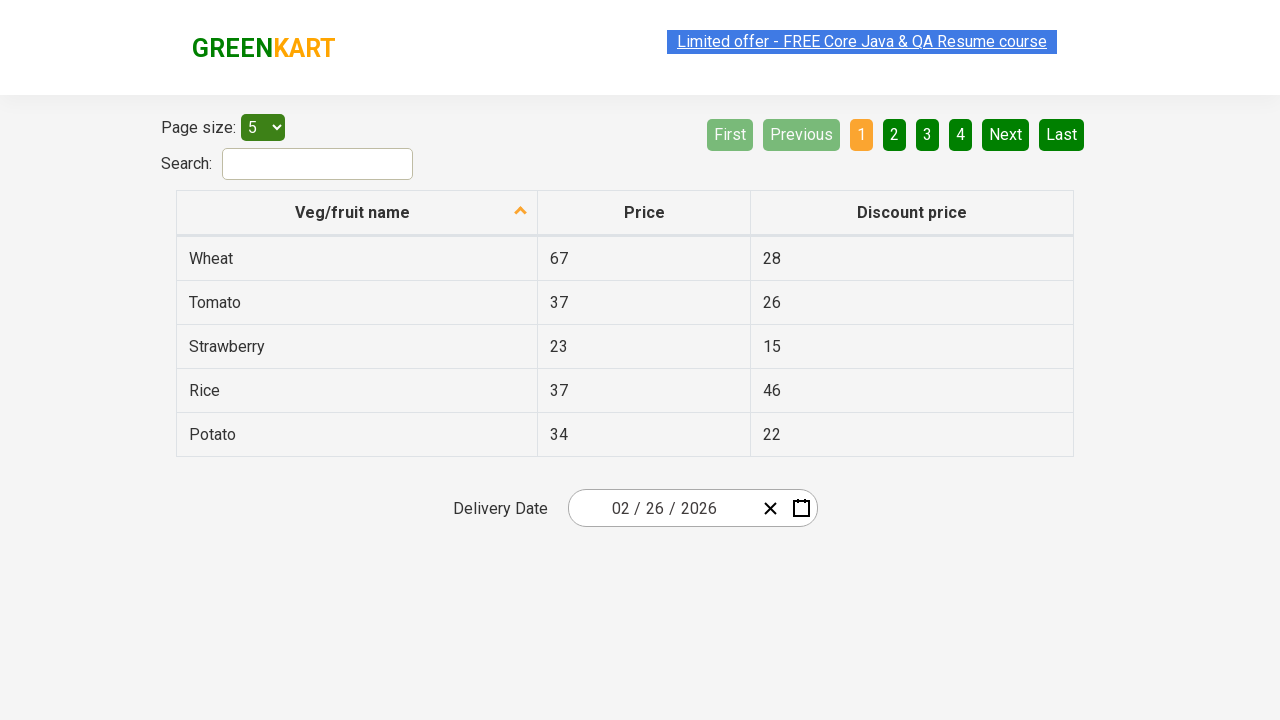

Clicked second column header to sort at (644, 213) on xpath=//tr/th[2]
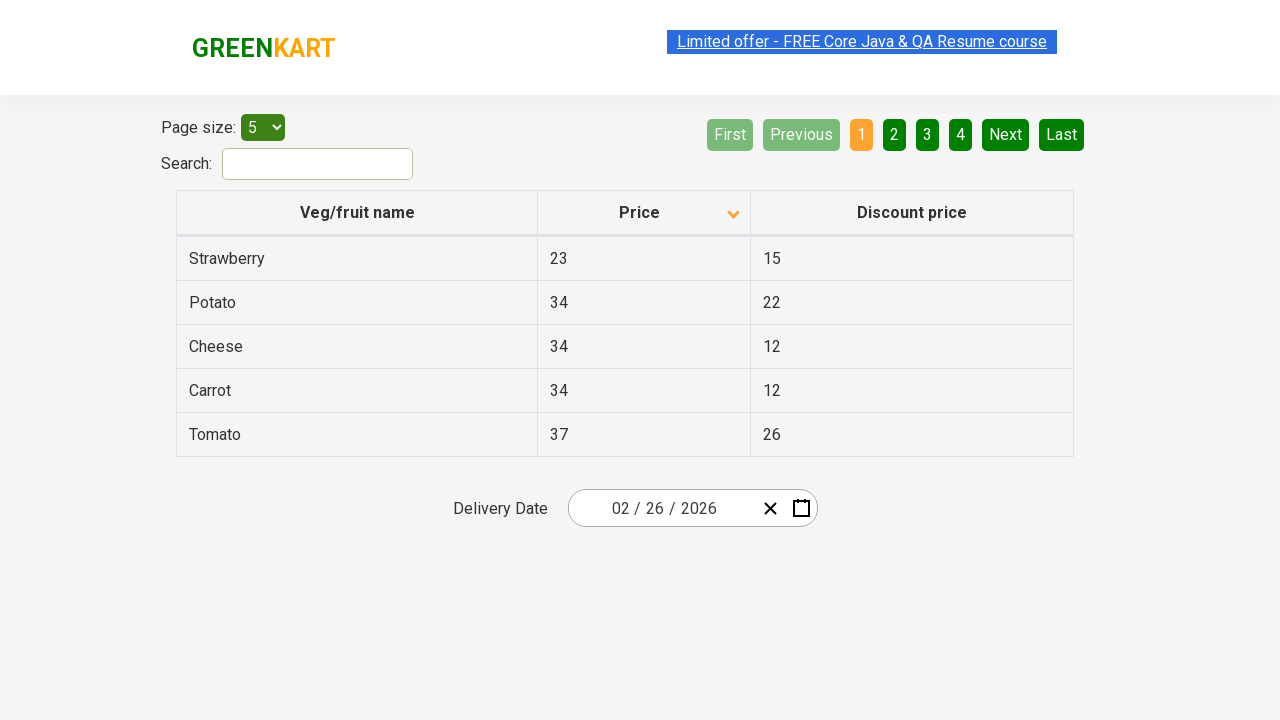

Clicked second column header again to sort in descending order at (644, 213) on xpath=//tr/th[2]
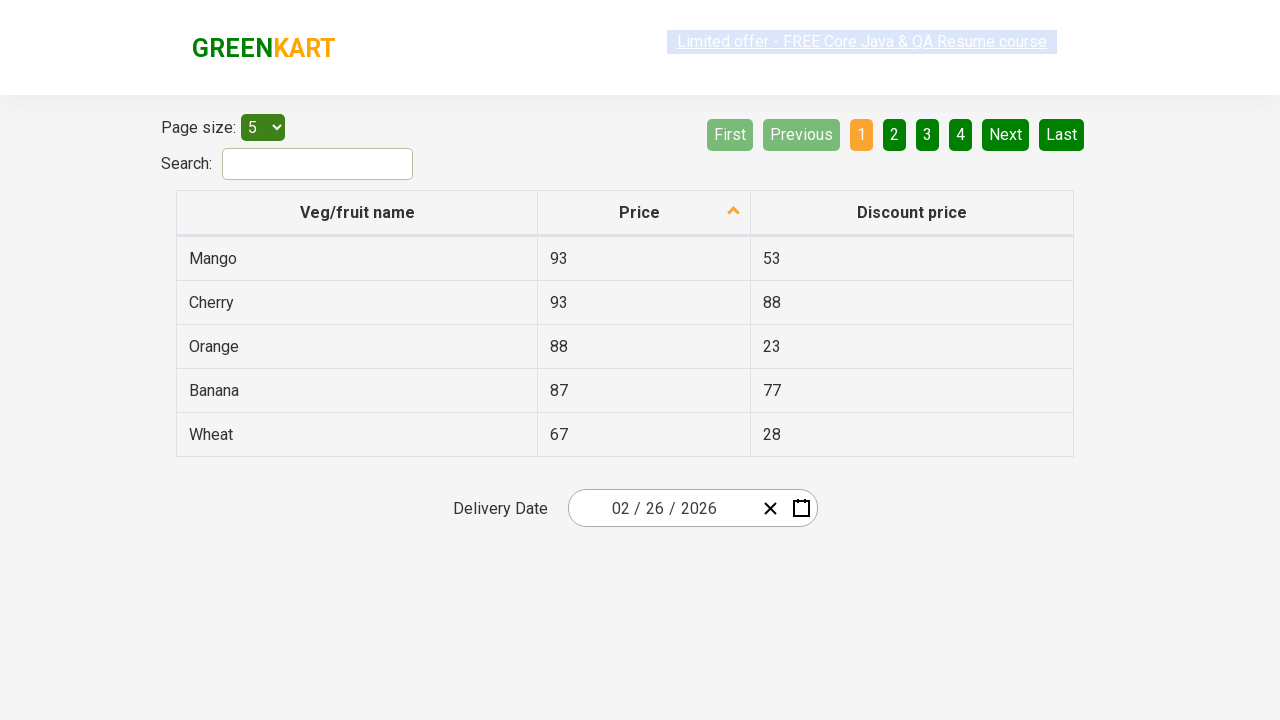

Waited for table sorting to complete
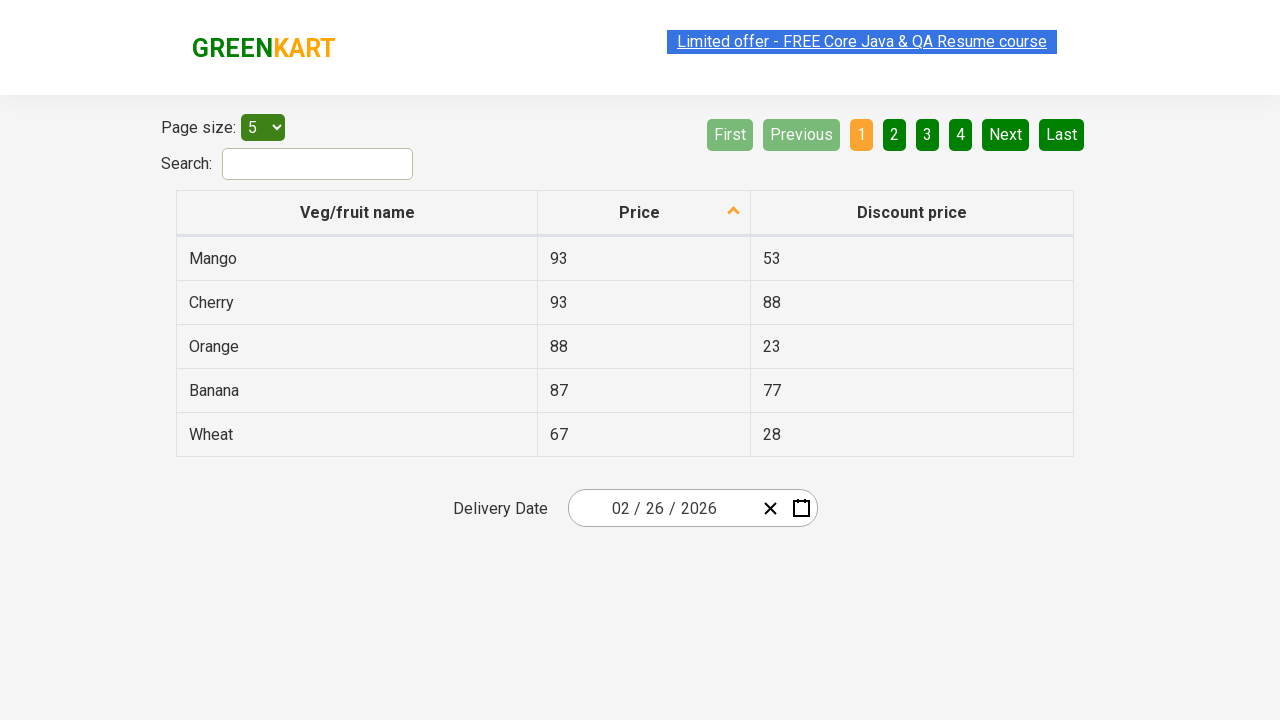

Retrieved all values from the second column
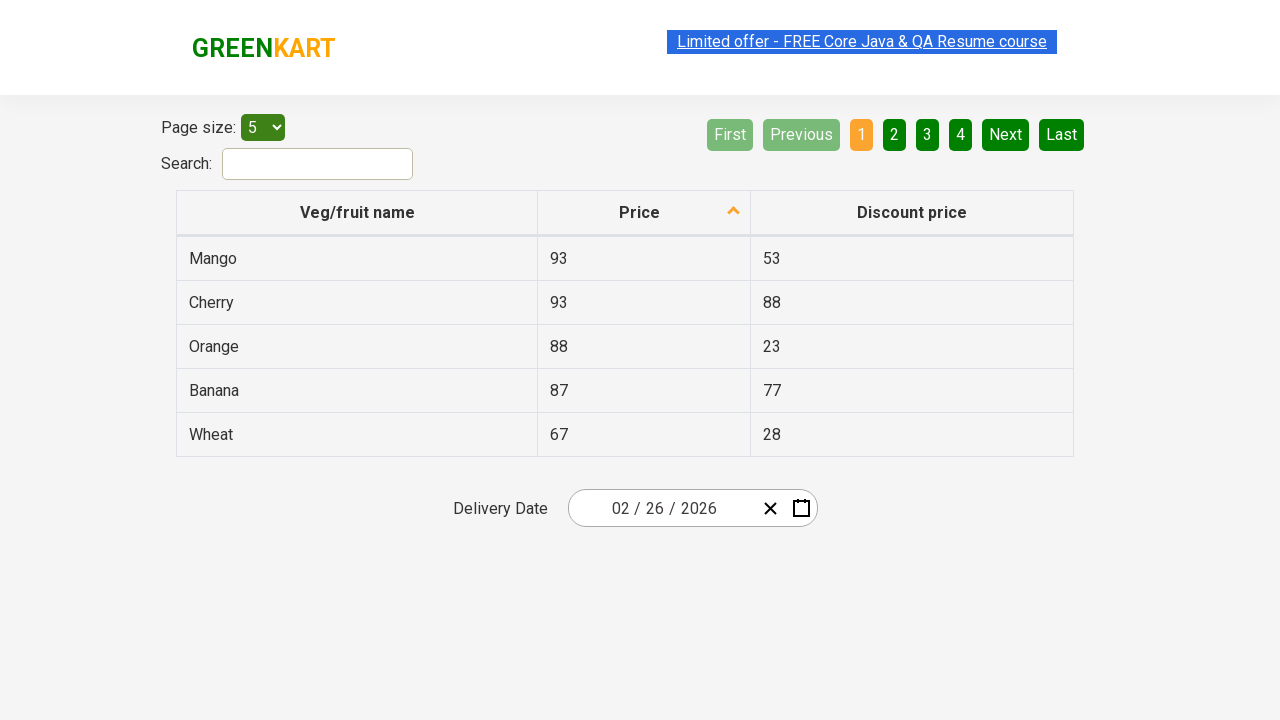

Extracted text content from column elements
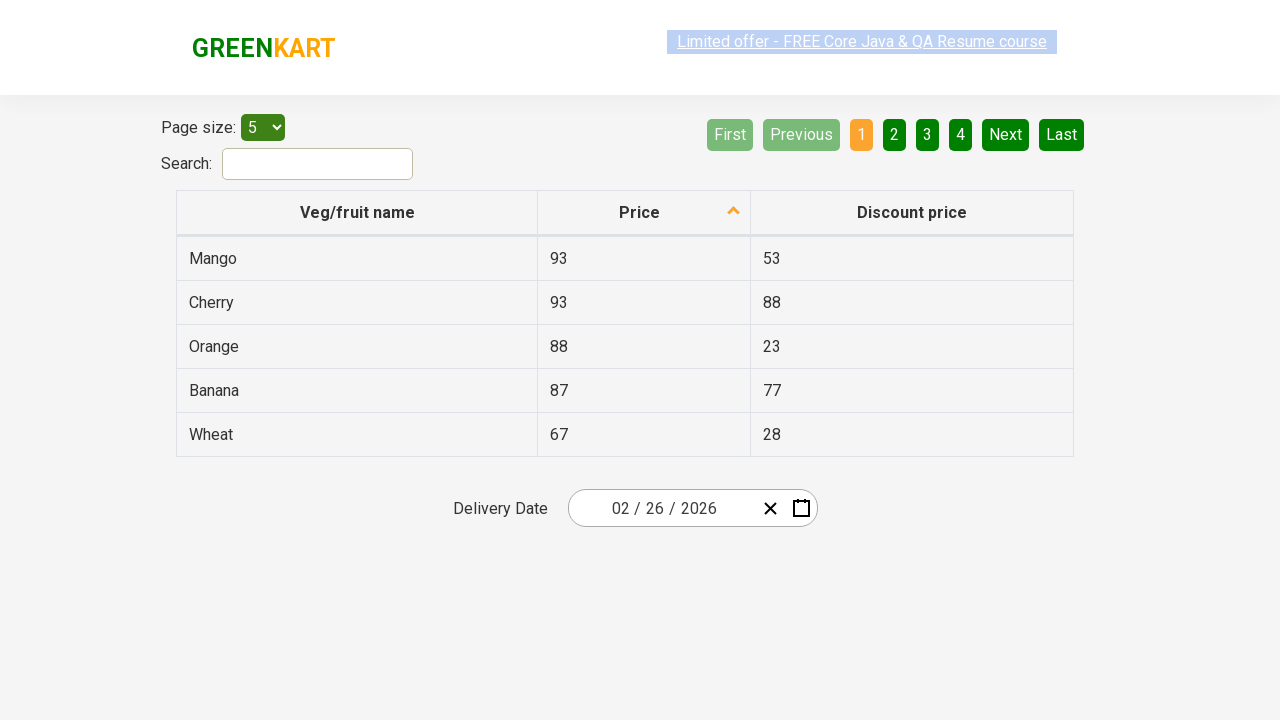

Created expected sorted list for comparison
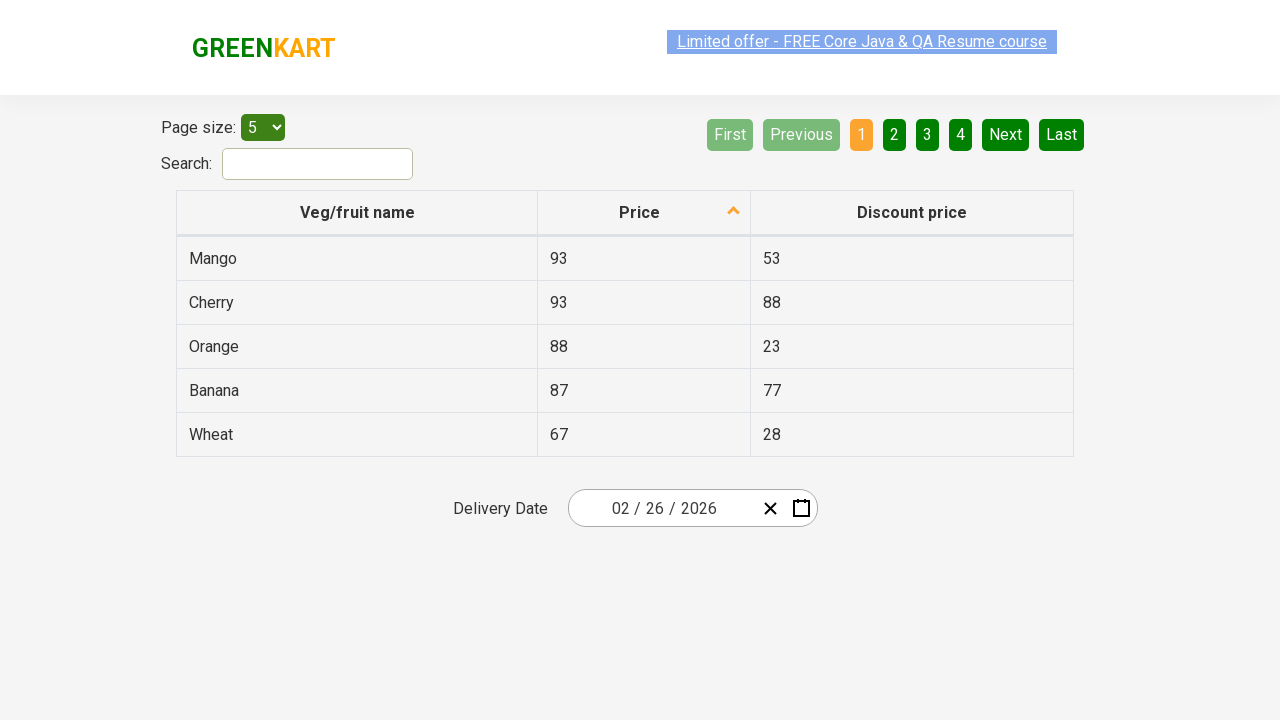

Verified that table values are sorted in descending order
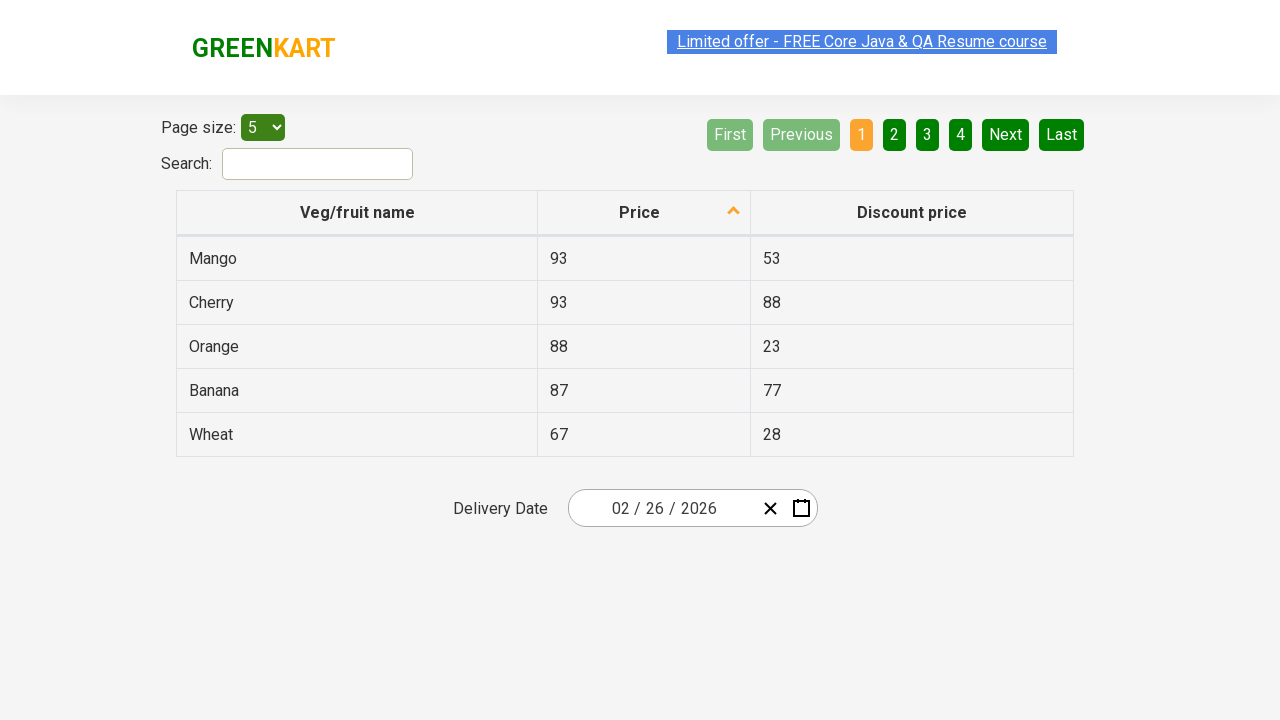

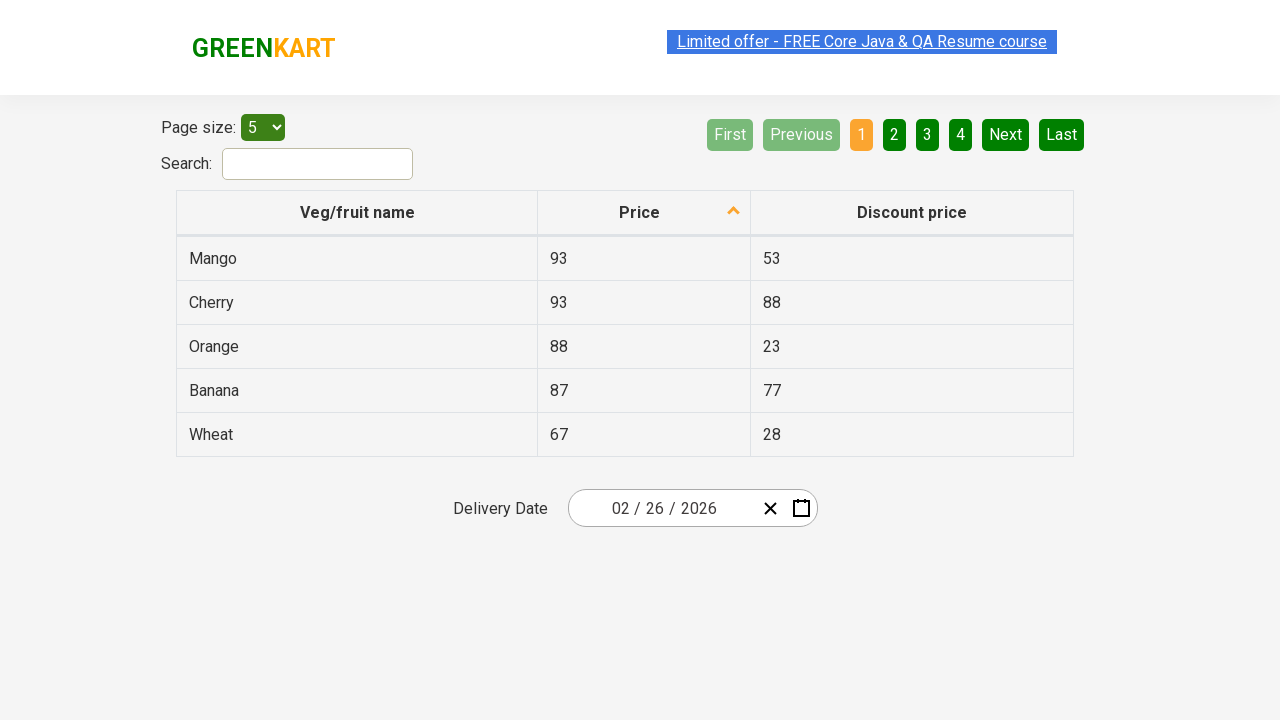